Tests navigation menu hover functionality by hovering over different menu items and waiting for dropdown menus to appear

Starting URL: https://itbootcamp.rs/

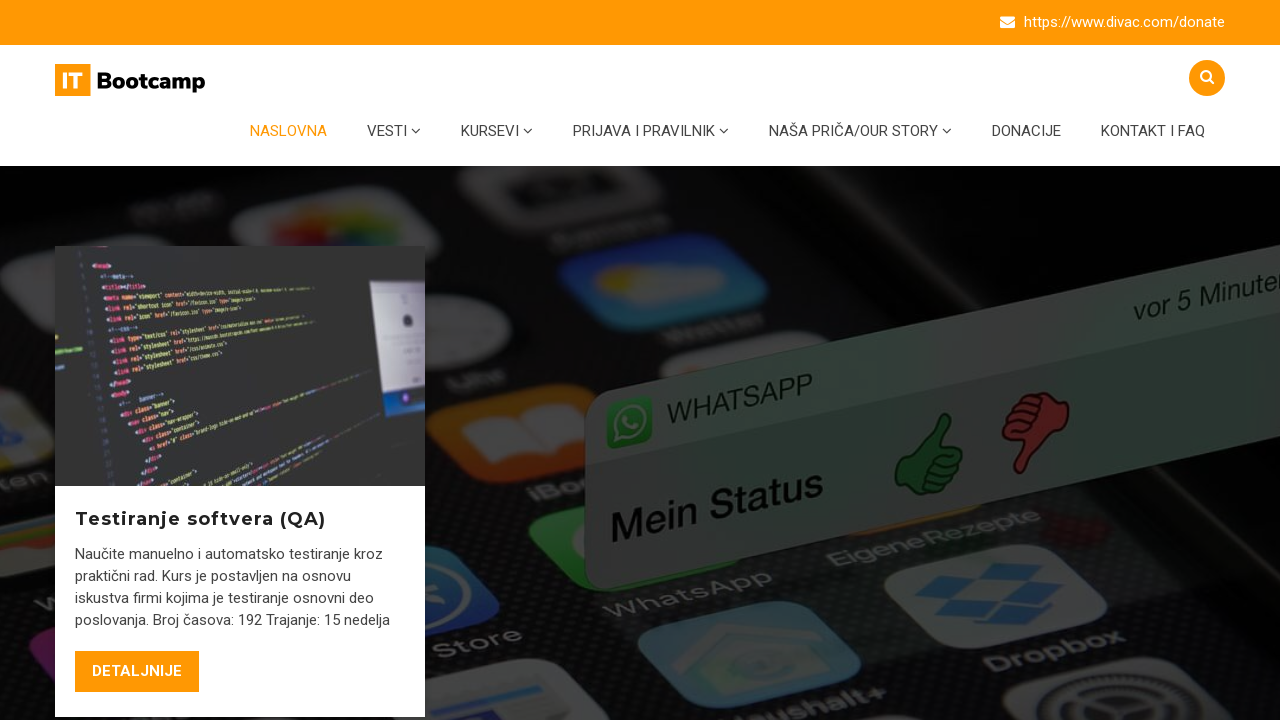

Located all dropdown menu items in main navigation
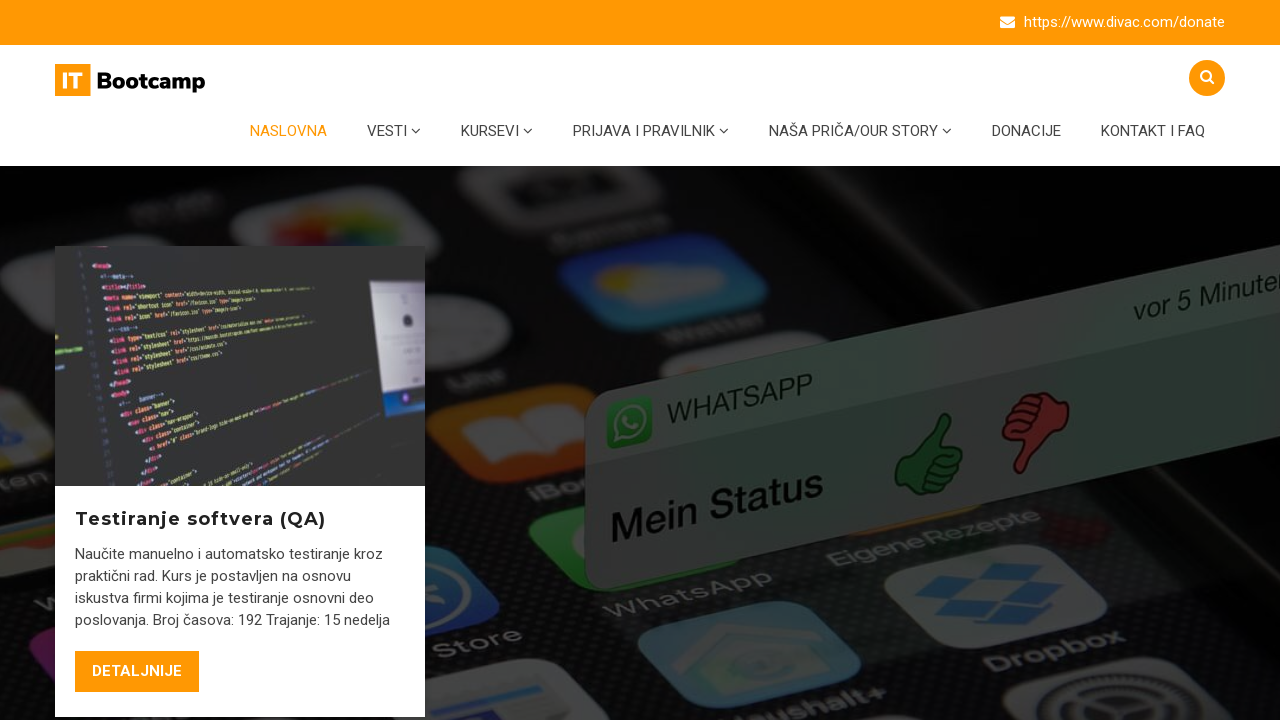

Hovered over a menu item to trigger dropdown at (394, 131) on xpath=//*[contains(@id, 'menu-main-menu')]/li[position()>1 and position()<5] >> 
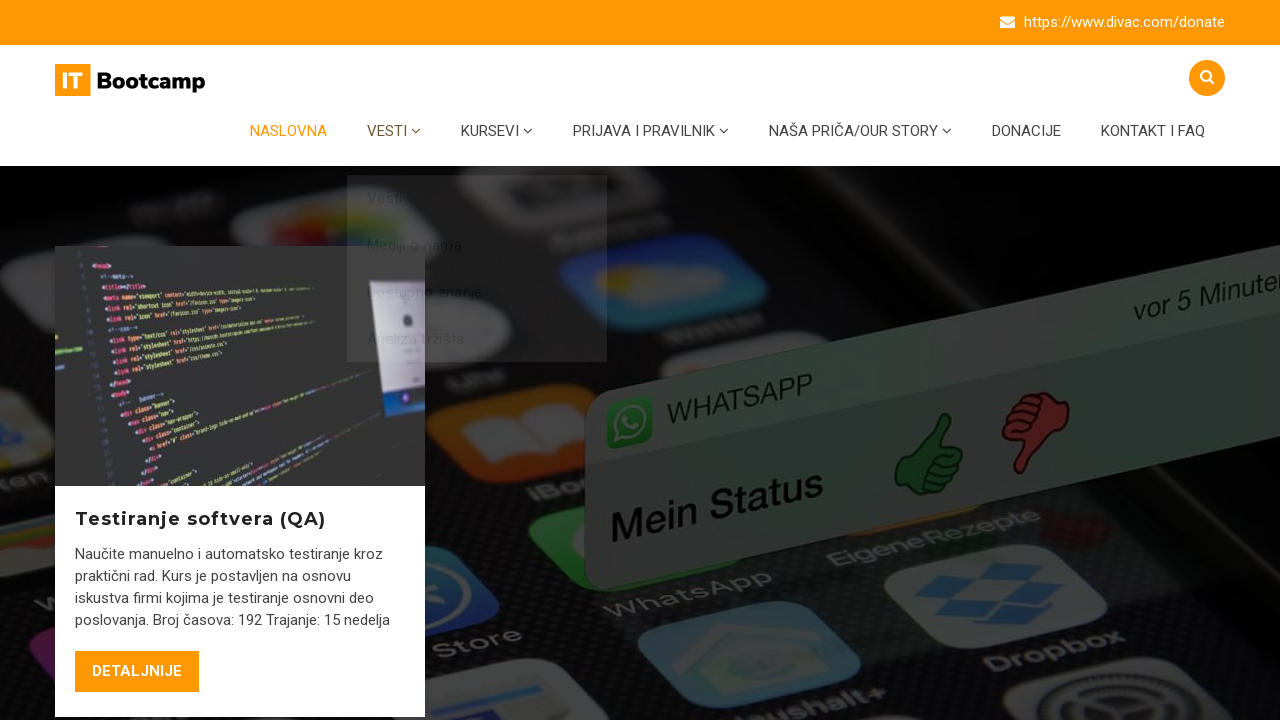

Waited for dropdown menu animation to complete
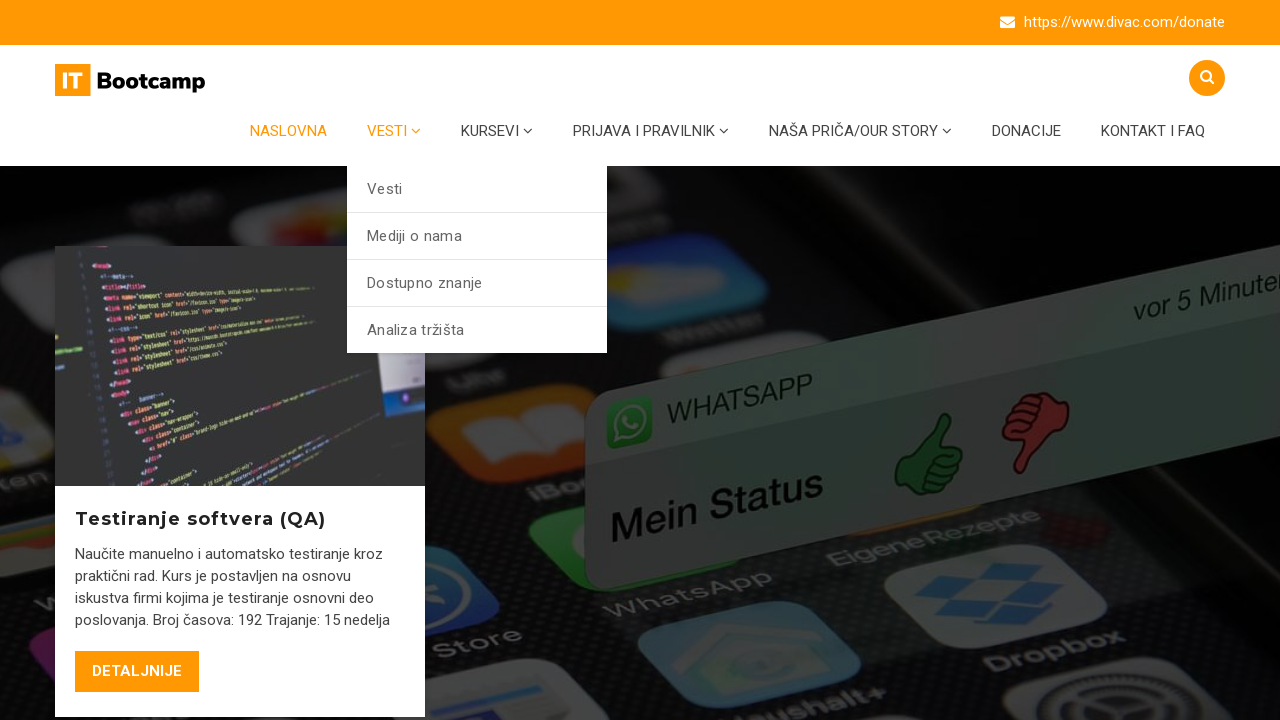

Hovered over a menu item to trigger dropdown at (497, 131) on xpath=//*[contains(@id, 'menu-main-menu')]/li[position()>1 and position()<5] >> 
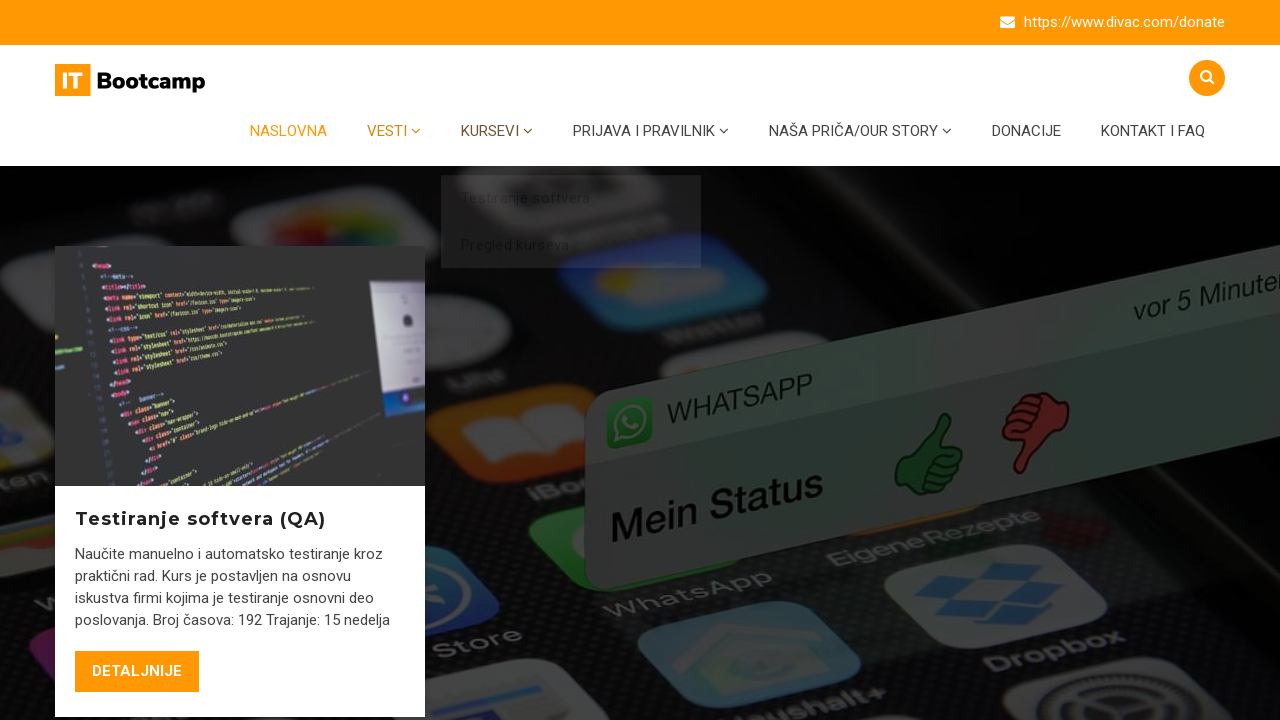

Waited for dropdown menu animation to complete
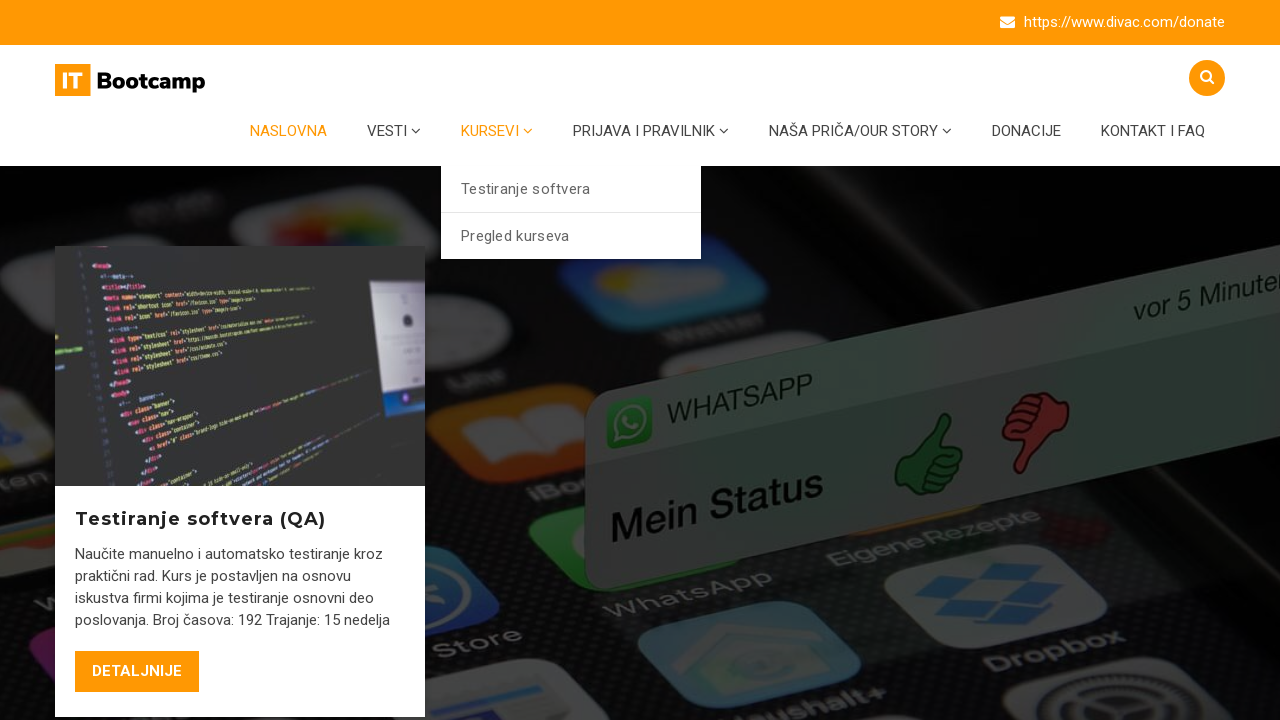

Hovered over a menu item to trigger dropdown at (651, 131) on xpath=//*[contains(@id, 'menu-main-menu')]/li[position()>1 and position()<5] >> 
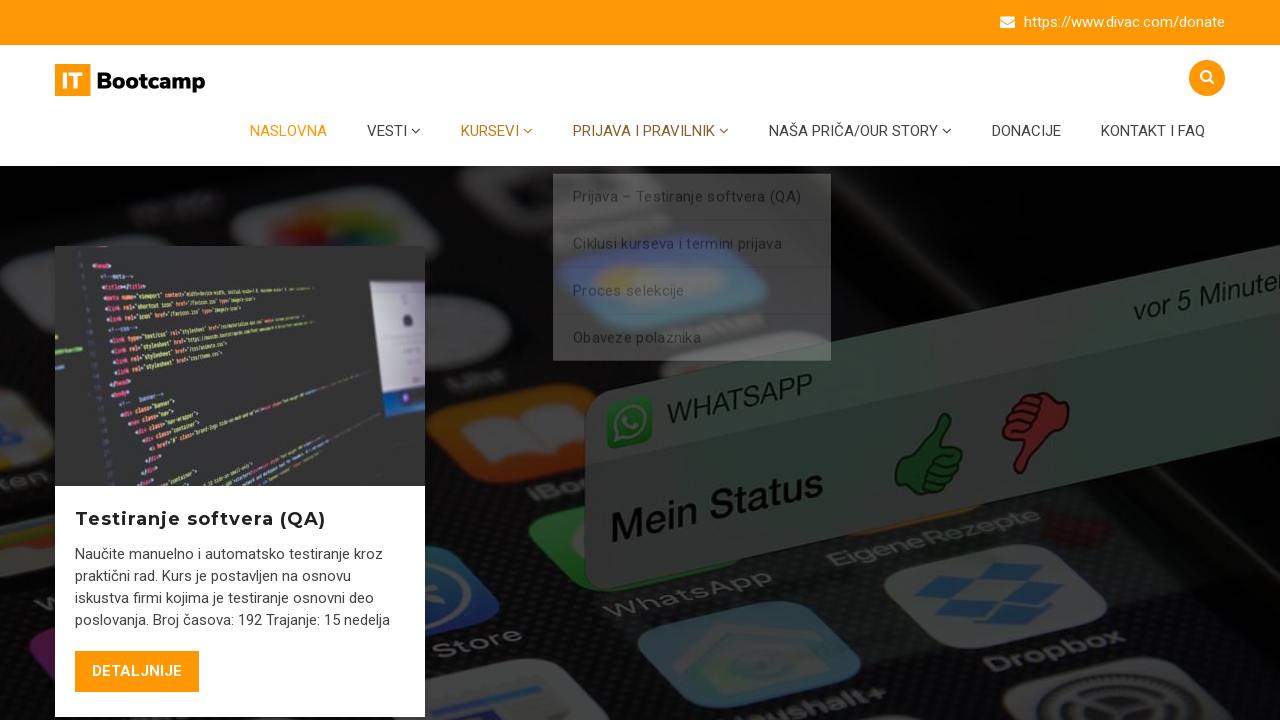

Waited for dropdown menu animation to complete
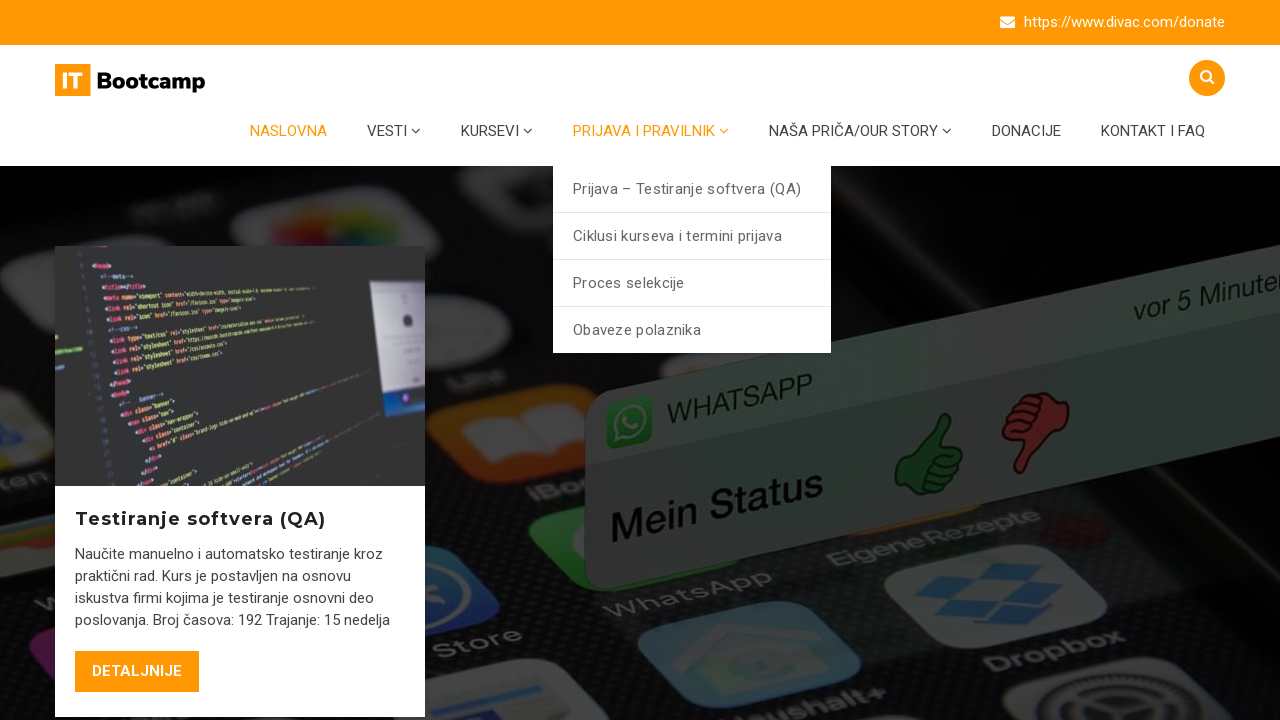

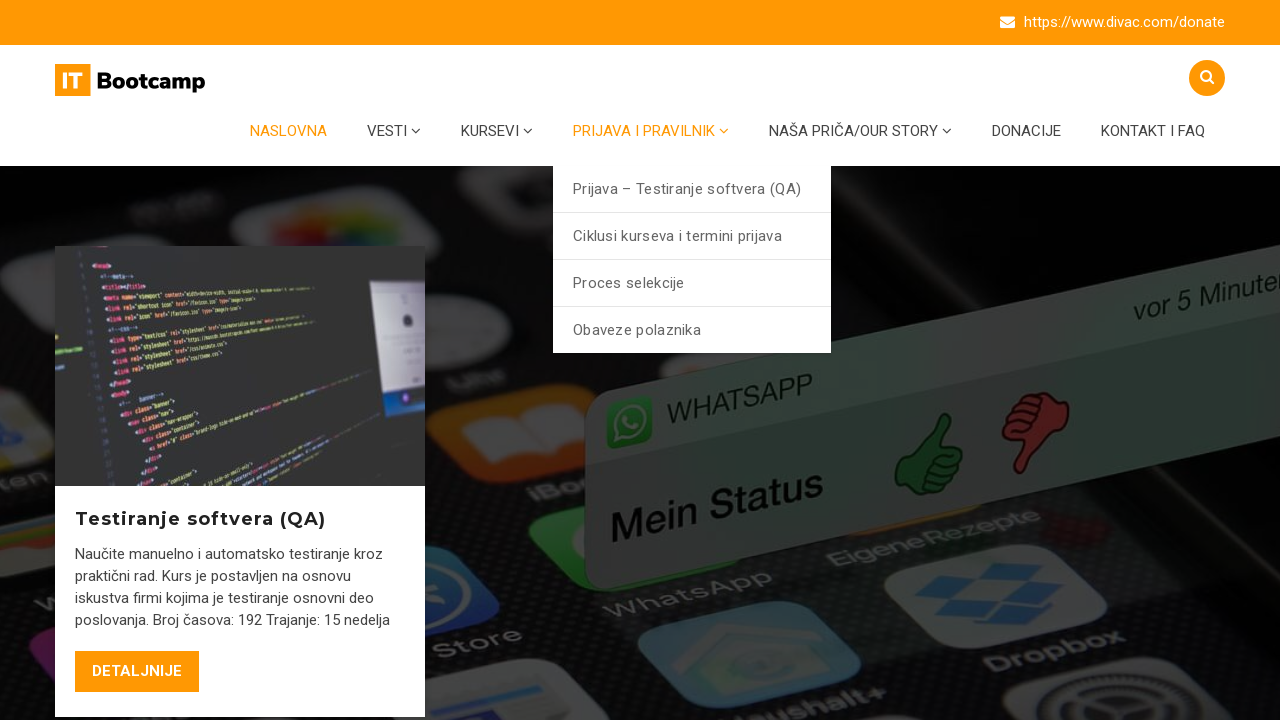